Tests the add and remove elements functionality by clicking the Add Element button to create a Delete button, then clicking Delete to remove it

Starting URL: https://practice.cydeo.com/add_remove_elements/

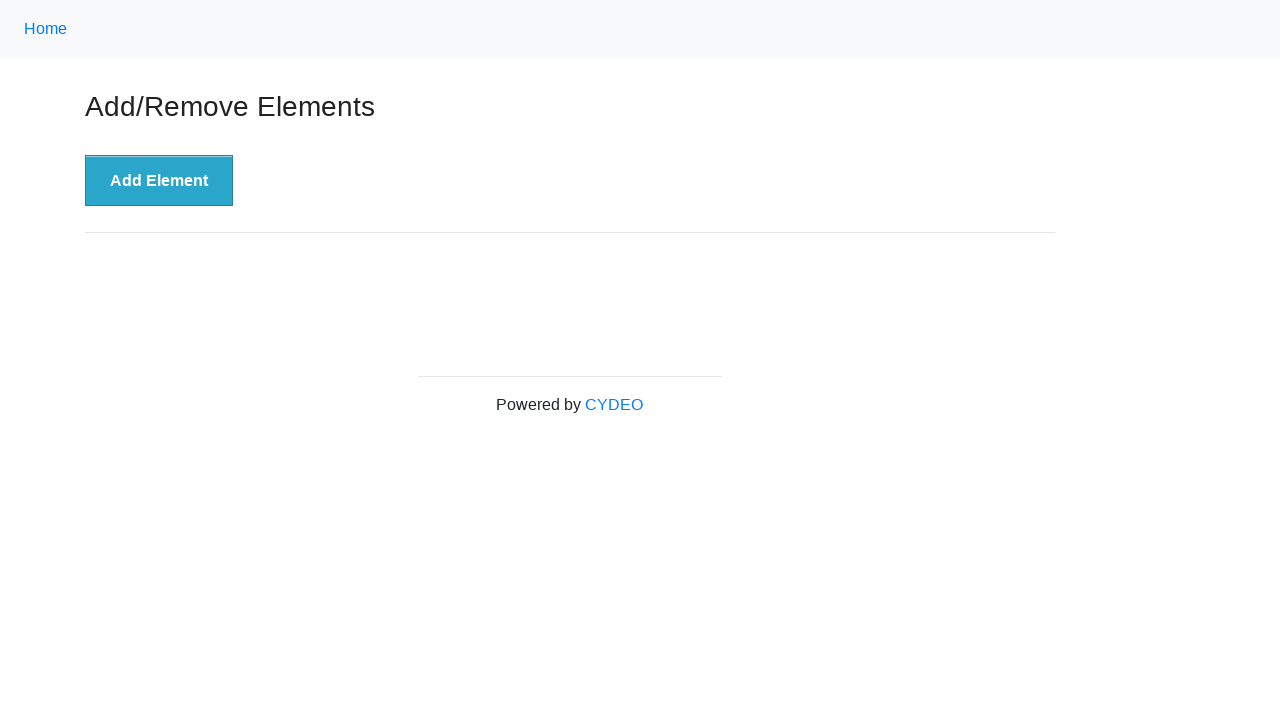

Clicked 'Add Element' button to create a Delete button at (159, 181) on xpath=//button[@onclick='addElement()']
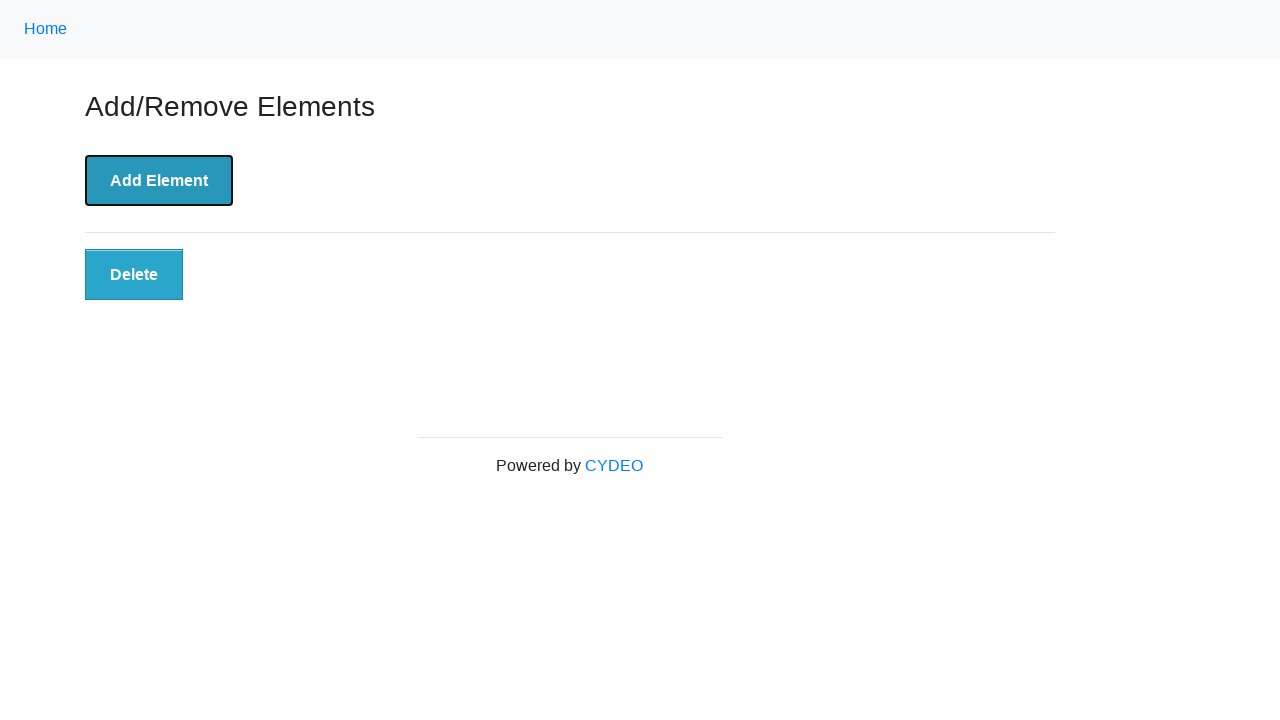

Delete button appeared and is visible
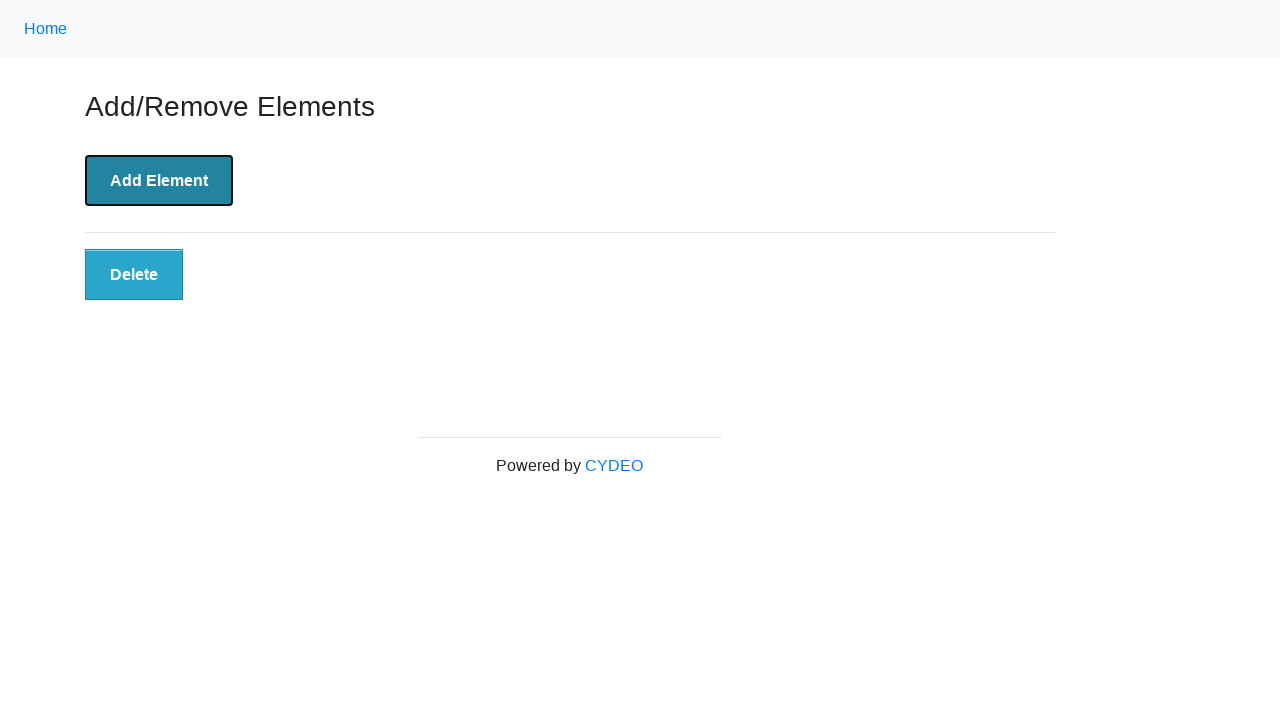

Clicked Delete button to remove the element at (134, 275) on xpath=//button[@class='added-manually']
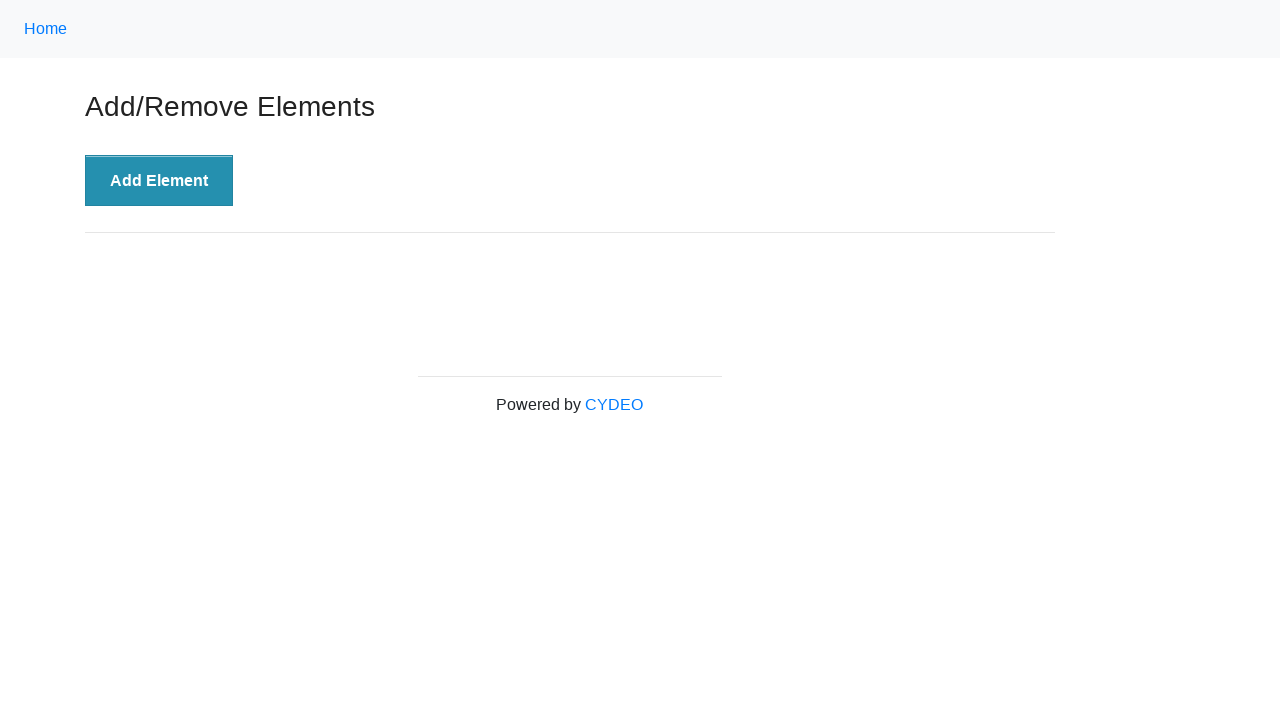

Delete button was successfully removed from the DOM
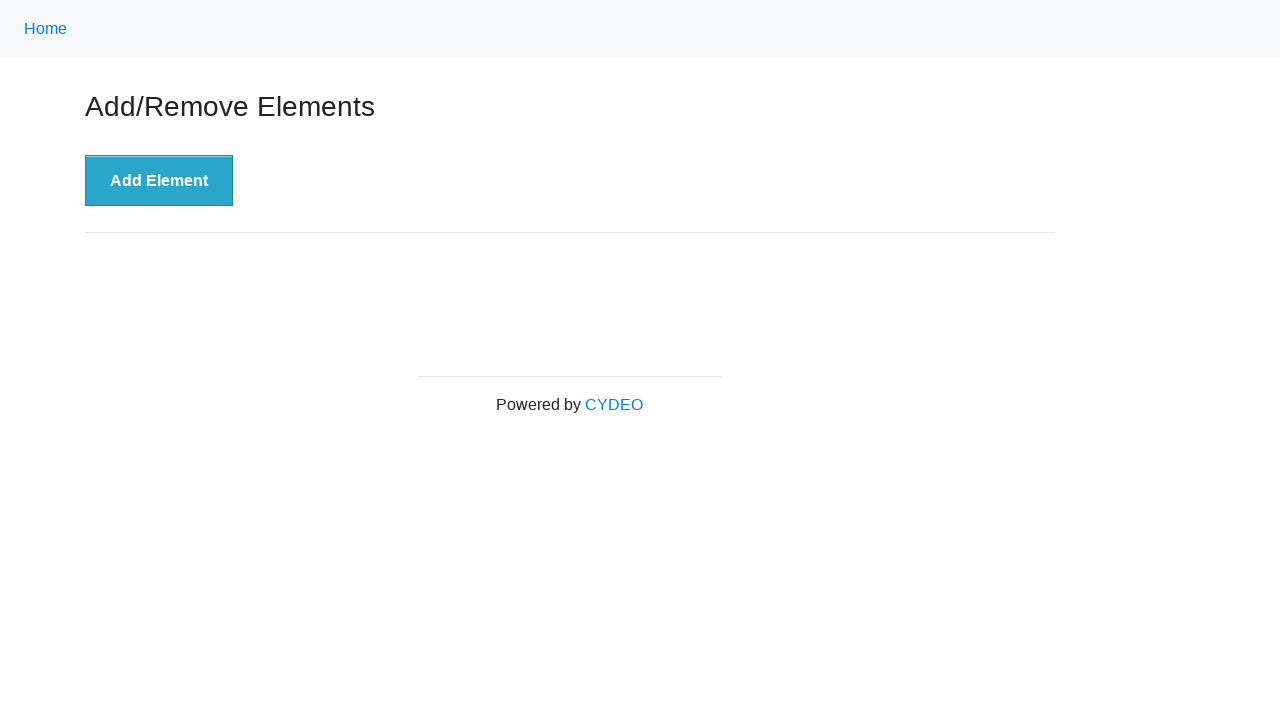

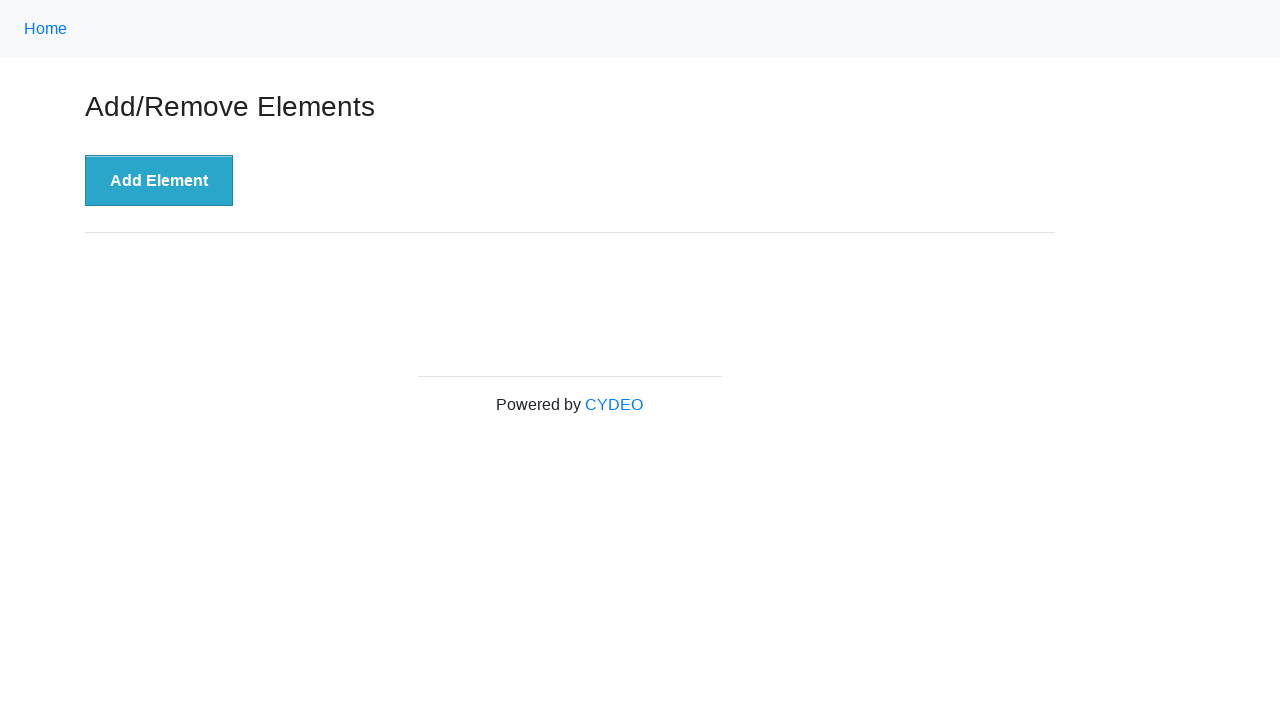